Tests window handling by clicking a link within an iframe that opens a new window, then closes the child window

Starting URL: https://www.w3schools.com/tags/tryit.asp?filename=tryhtml_link_target

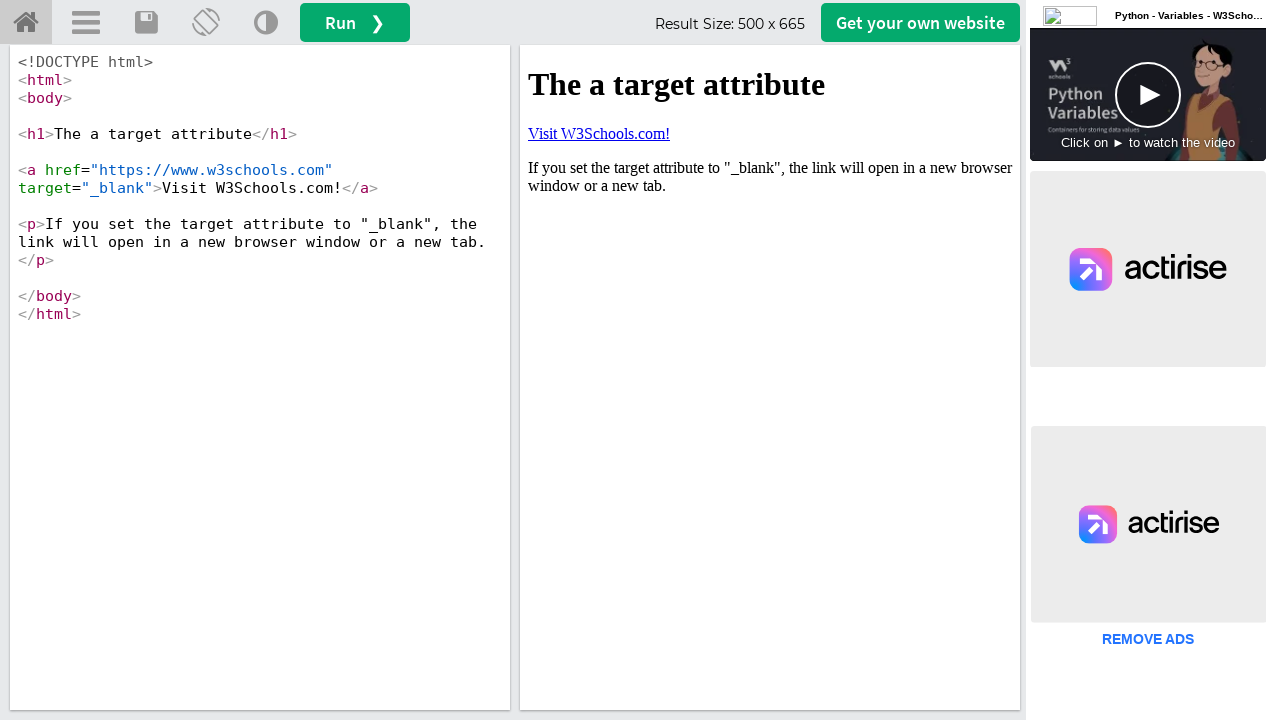

Stored reference to main page/window
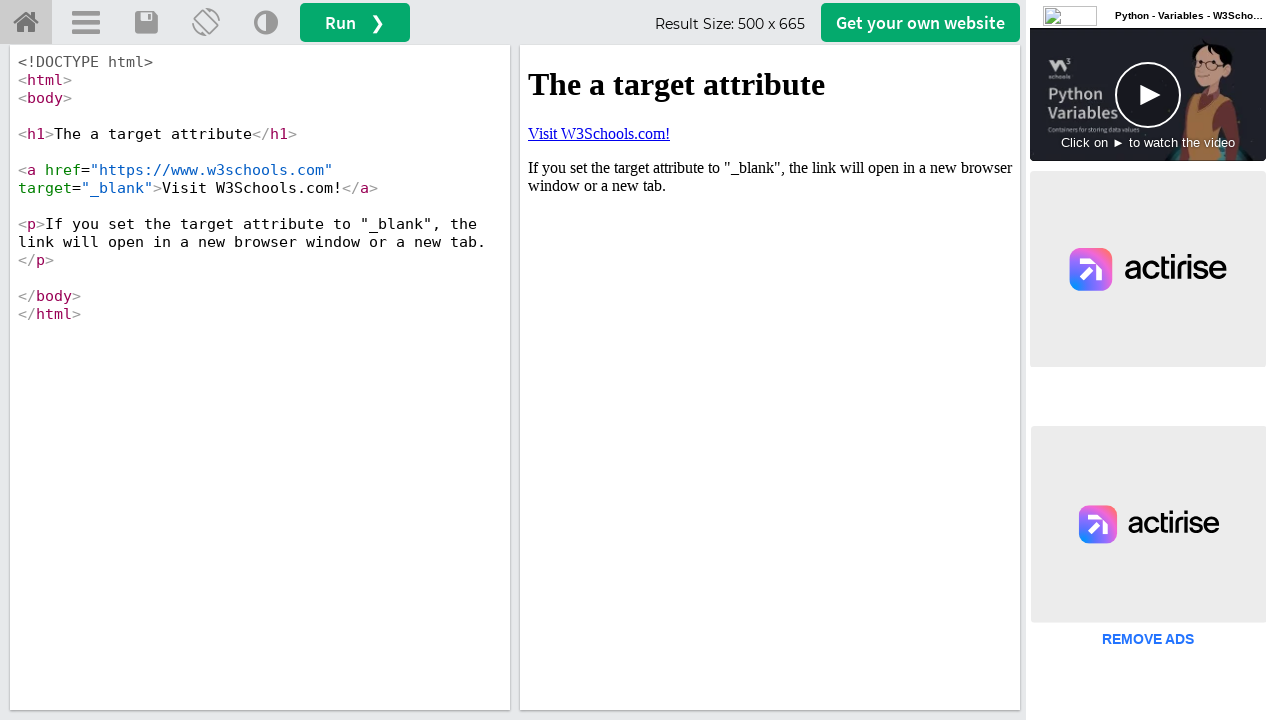

Located iframe with name 'iframeResult'
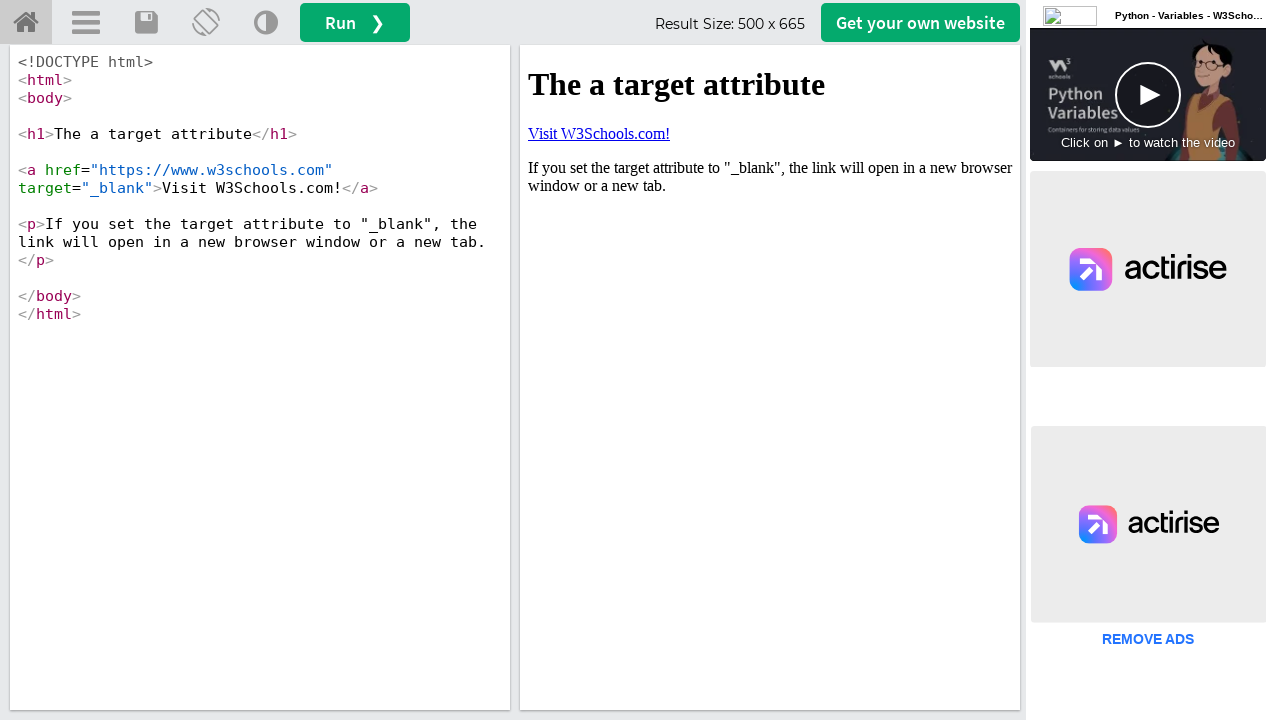

Clicked 'Visit W3Schools.com!' link within iframe that opens a new window at (599, 133) on iframe[name='iframeResult'] >> internal:control=enter-frame >> a:has-text('Visit
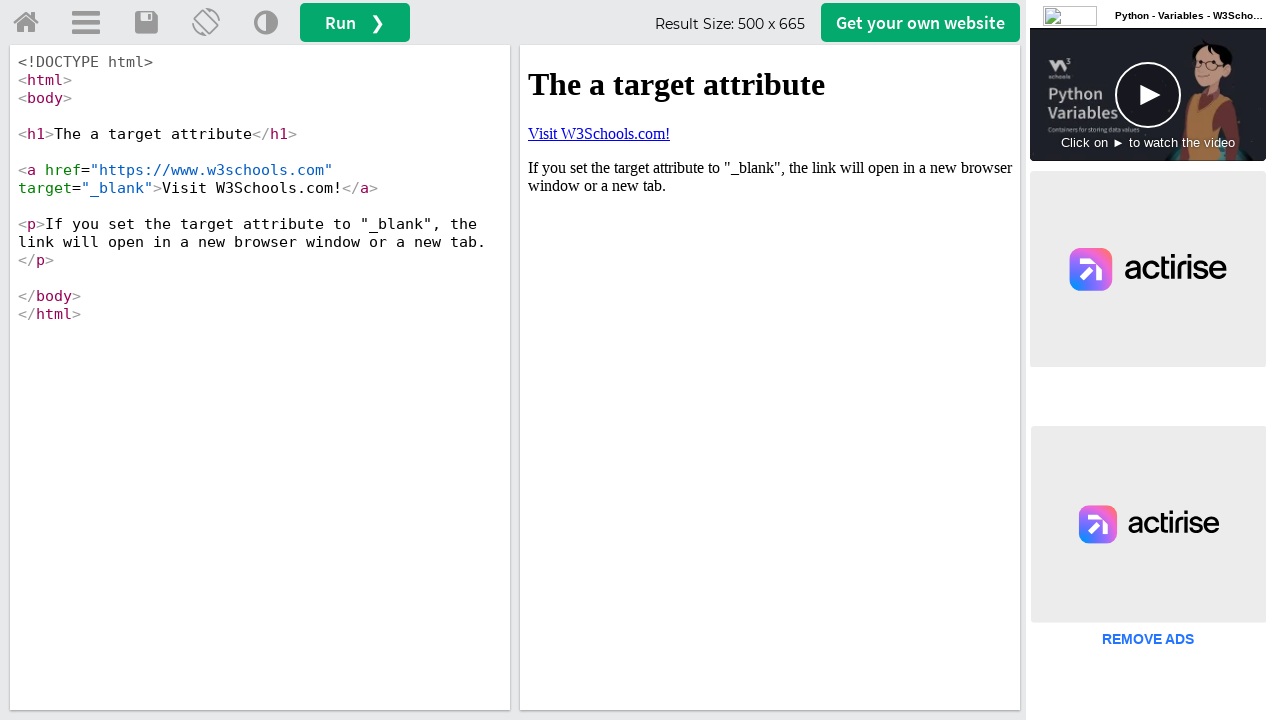

Captured reference to newly opened window/page
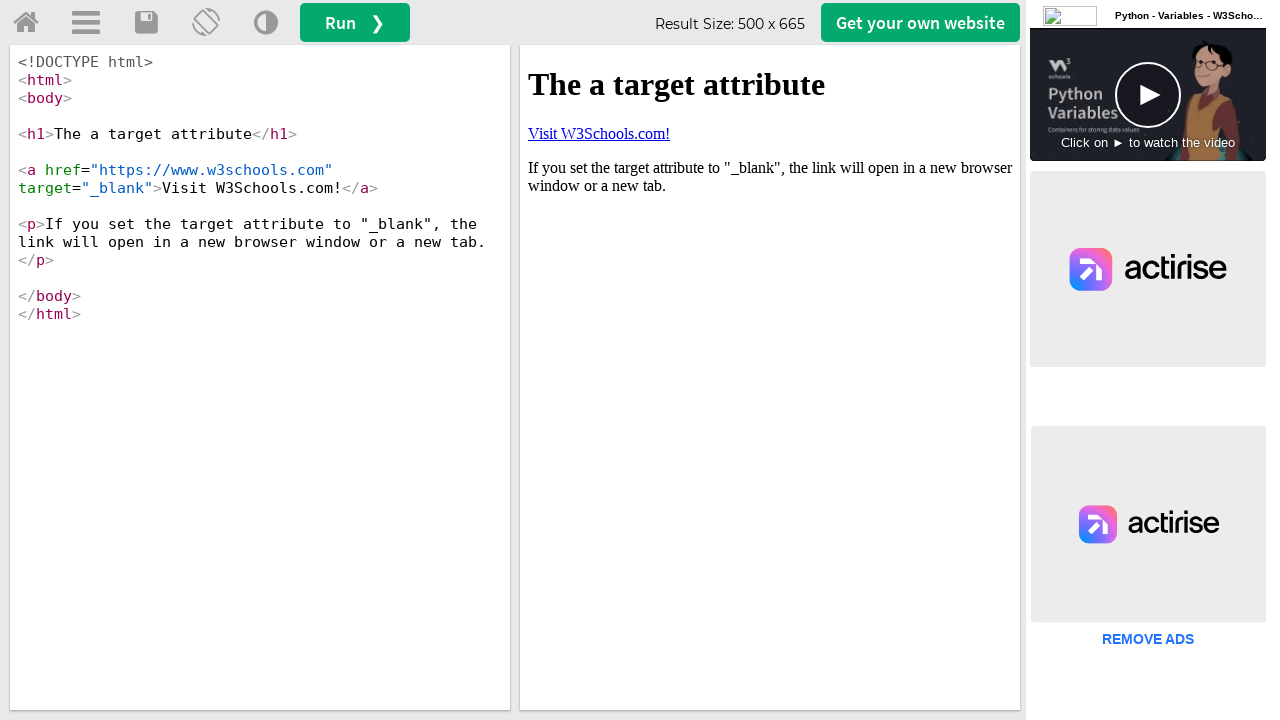

New window loaded successfully
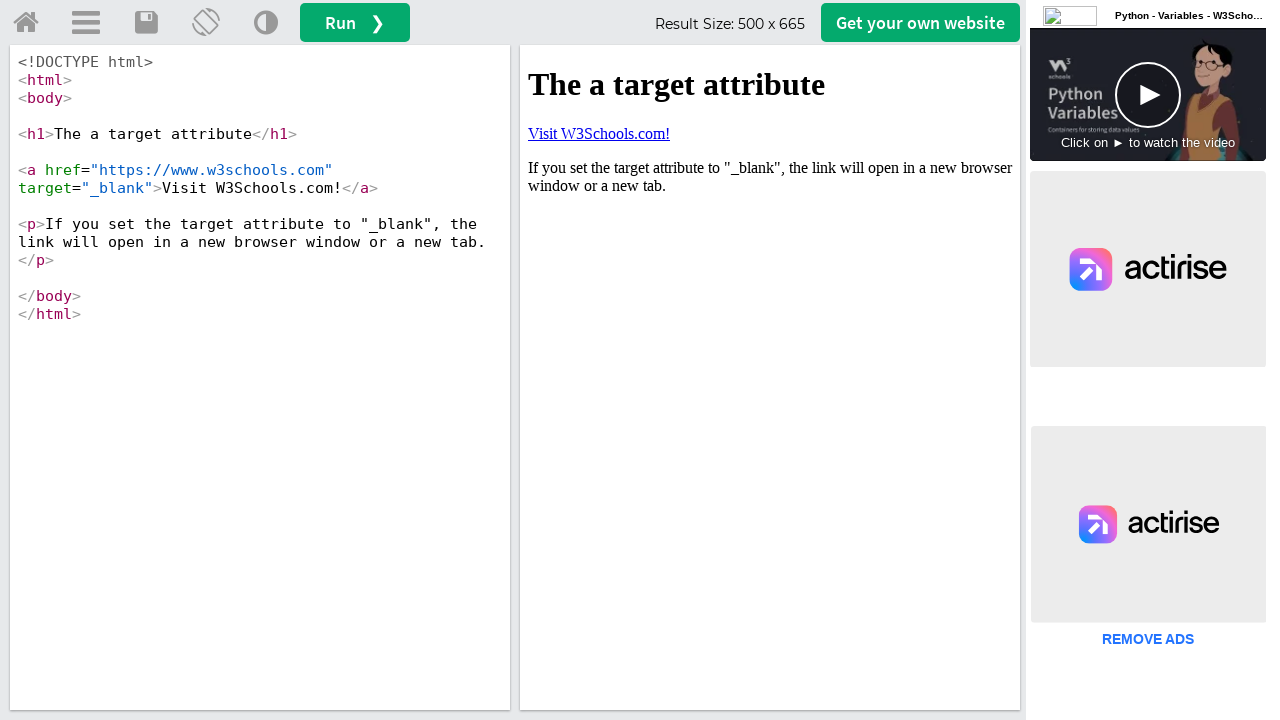

Closed the child window
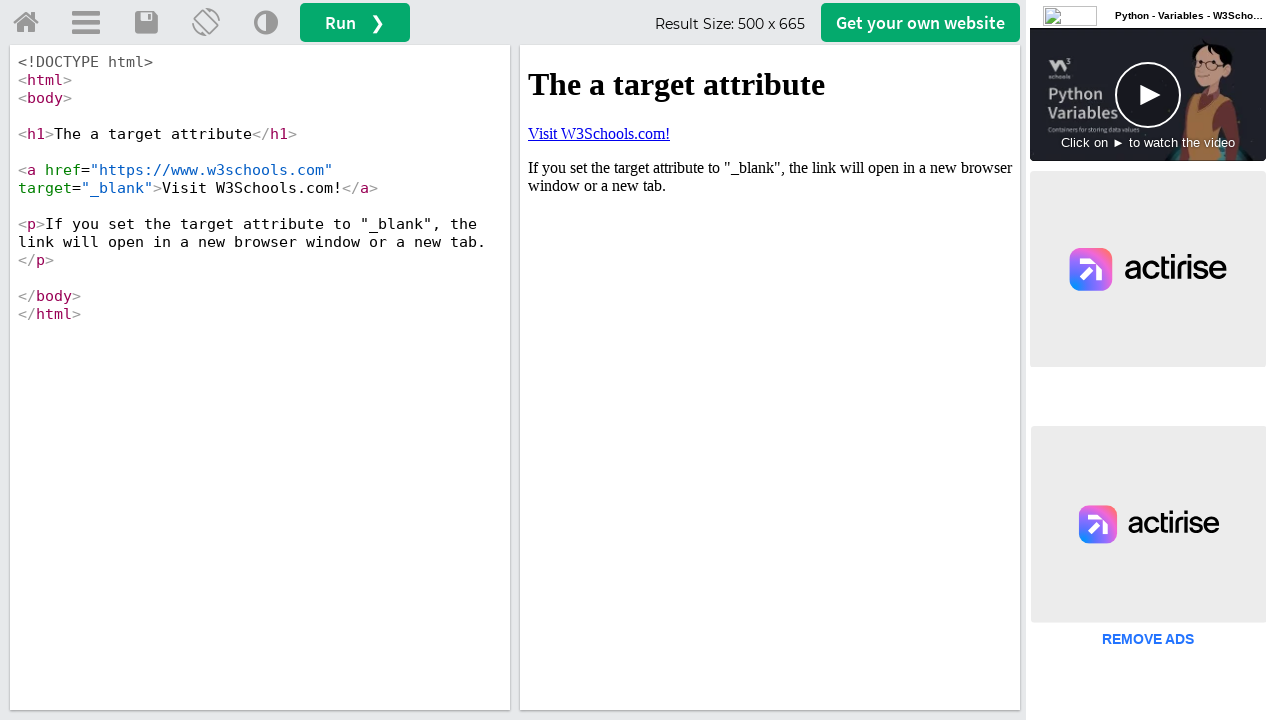

Test completed - main window still active
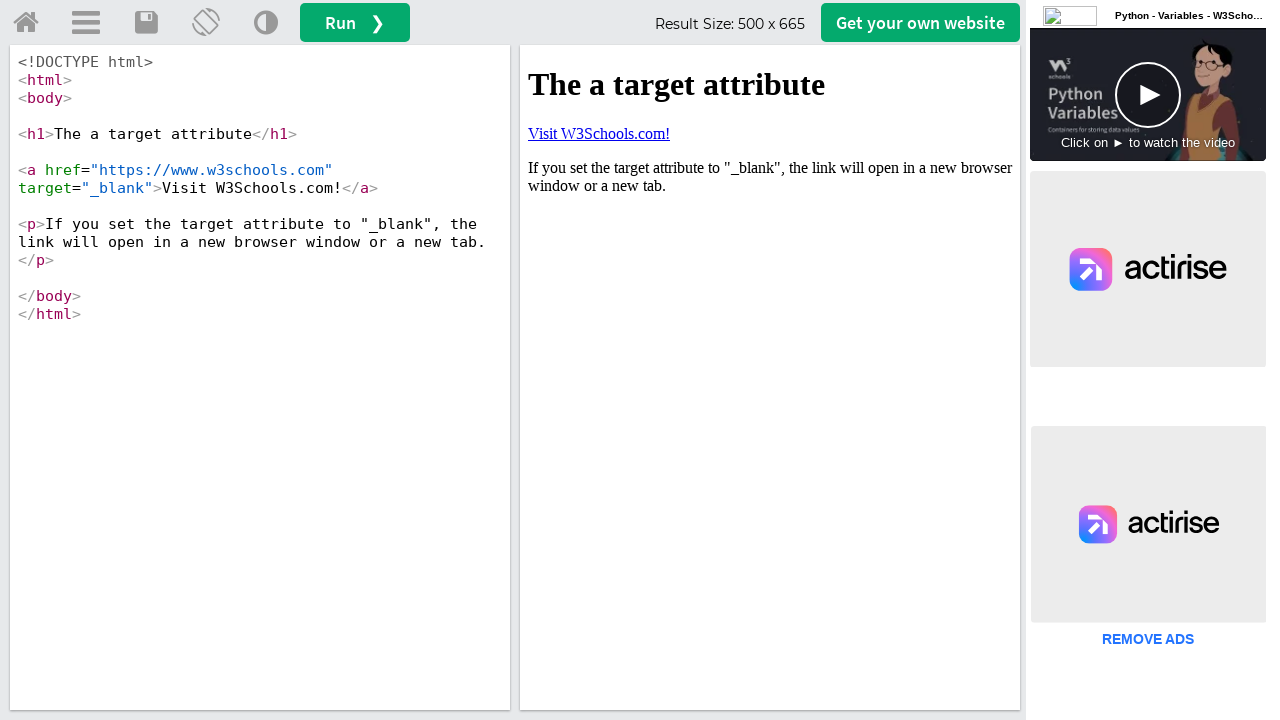

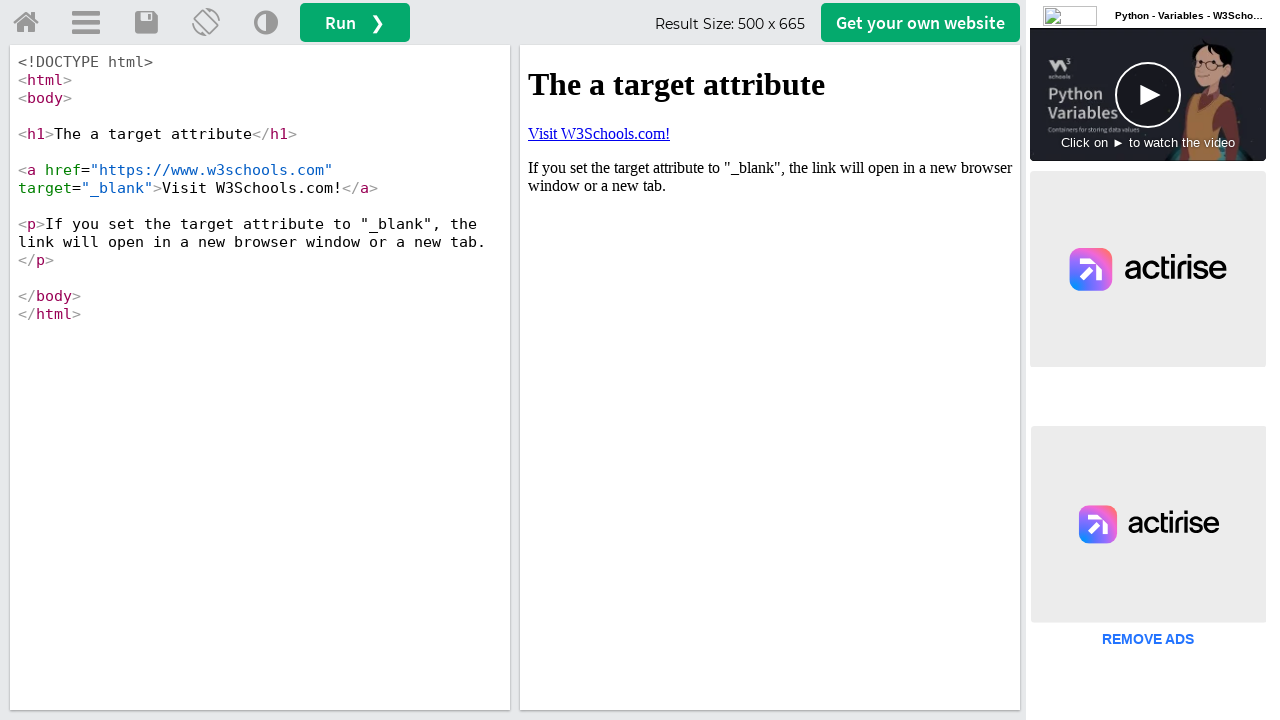